Tests auto-suggestive dropdown by typing a partial country name, waiting for suggestions to appear, and selecting Egypt from the dropdown options

Starting URL: https://rahulshettyacademy.com/AutomationPractice/

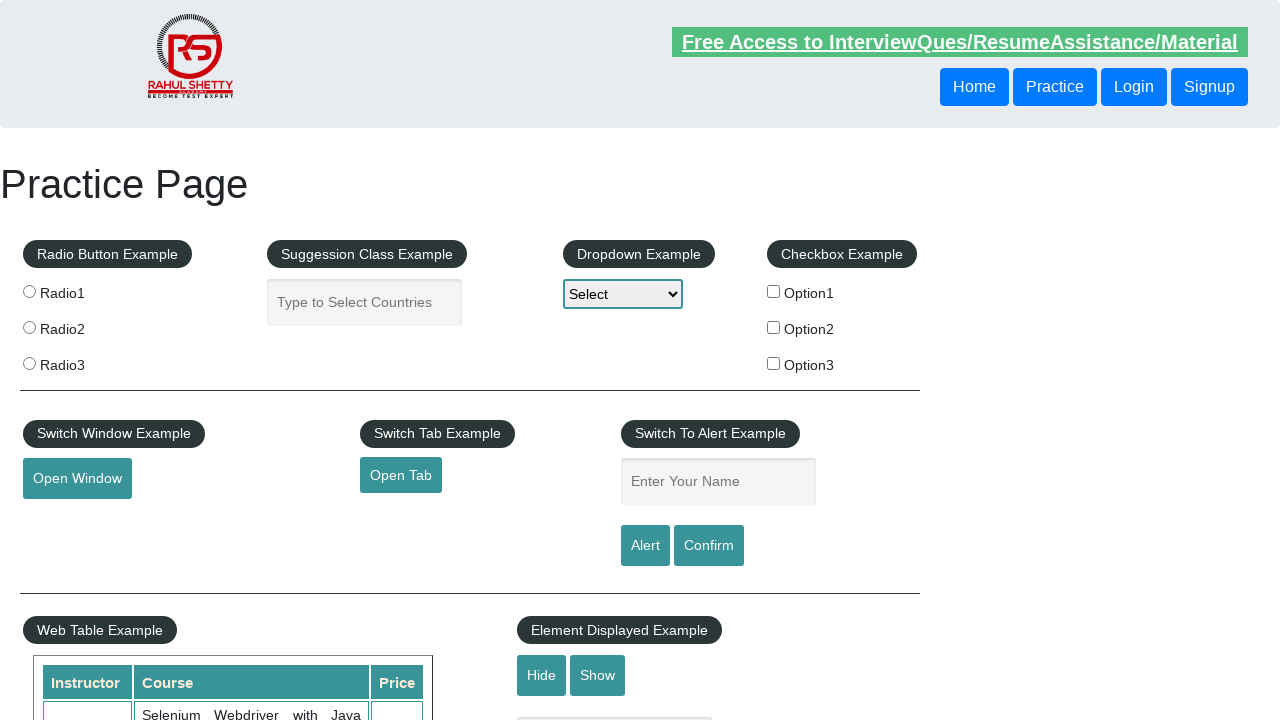

Typed 'eg' into autocomplete field to trigger suggestions on #autocomplete
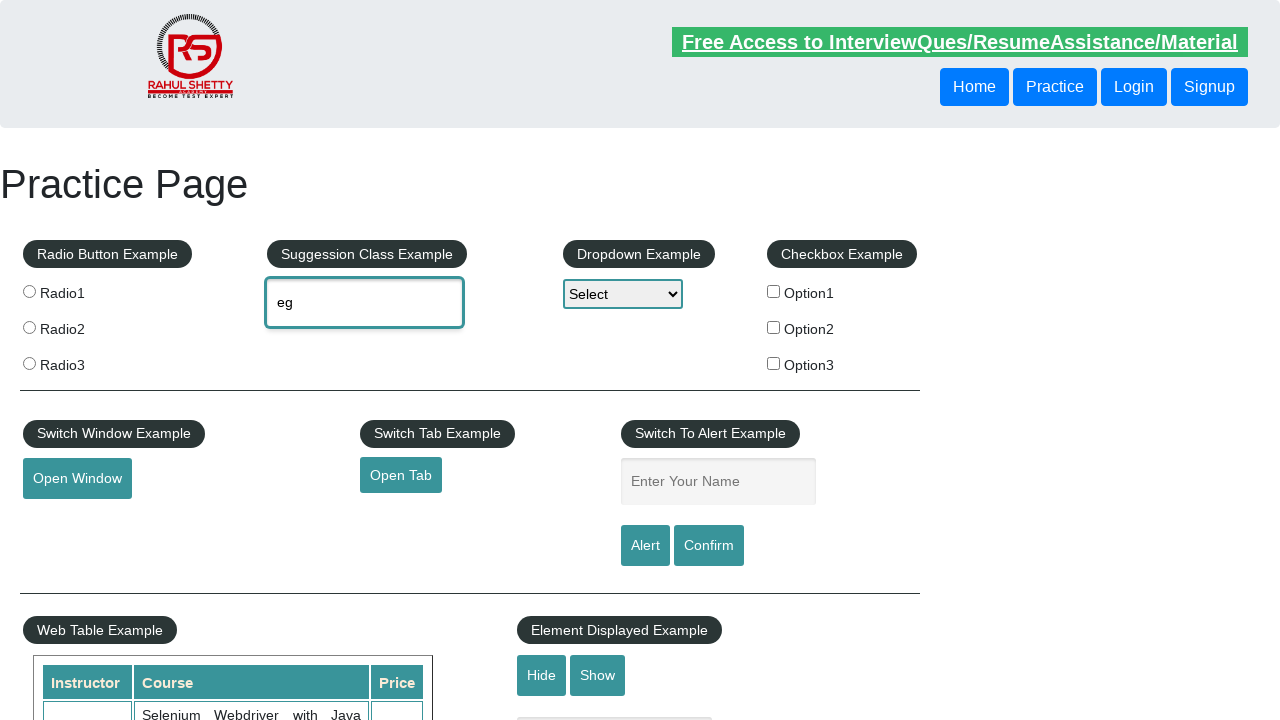

Autocomplete dropdown options appeared
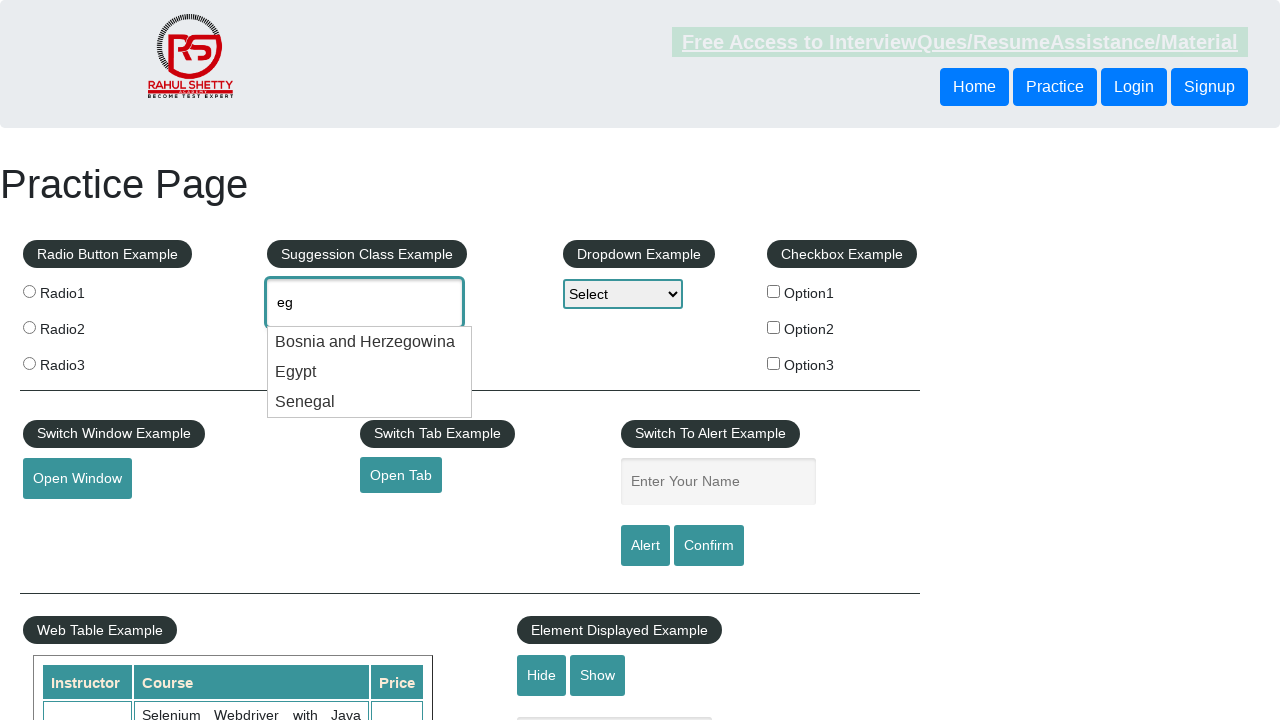

Retrieved all dropdown options
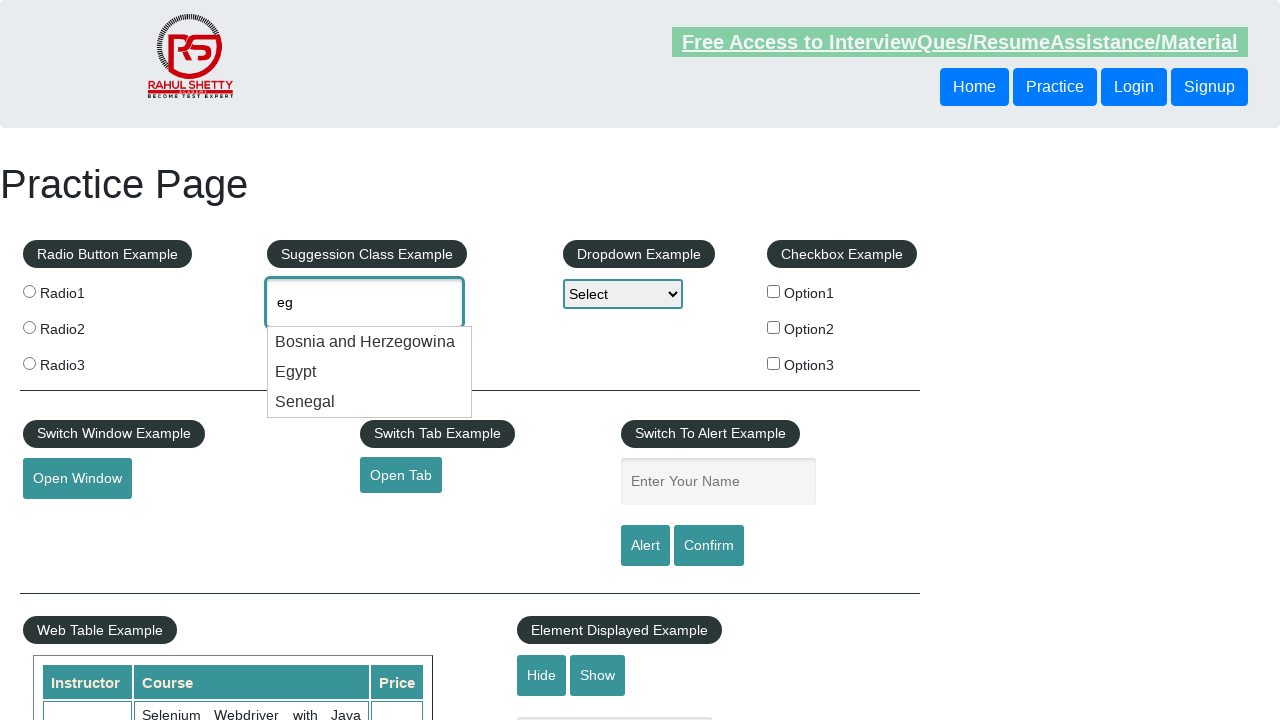

Selected 'Egypt' from the dropdown options at (370, 372) on .ui-menu-item >> nth=1
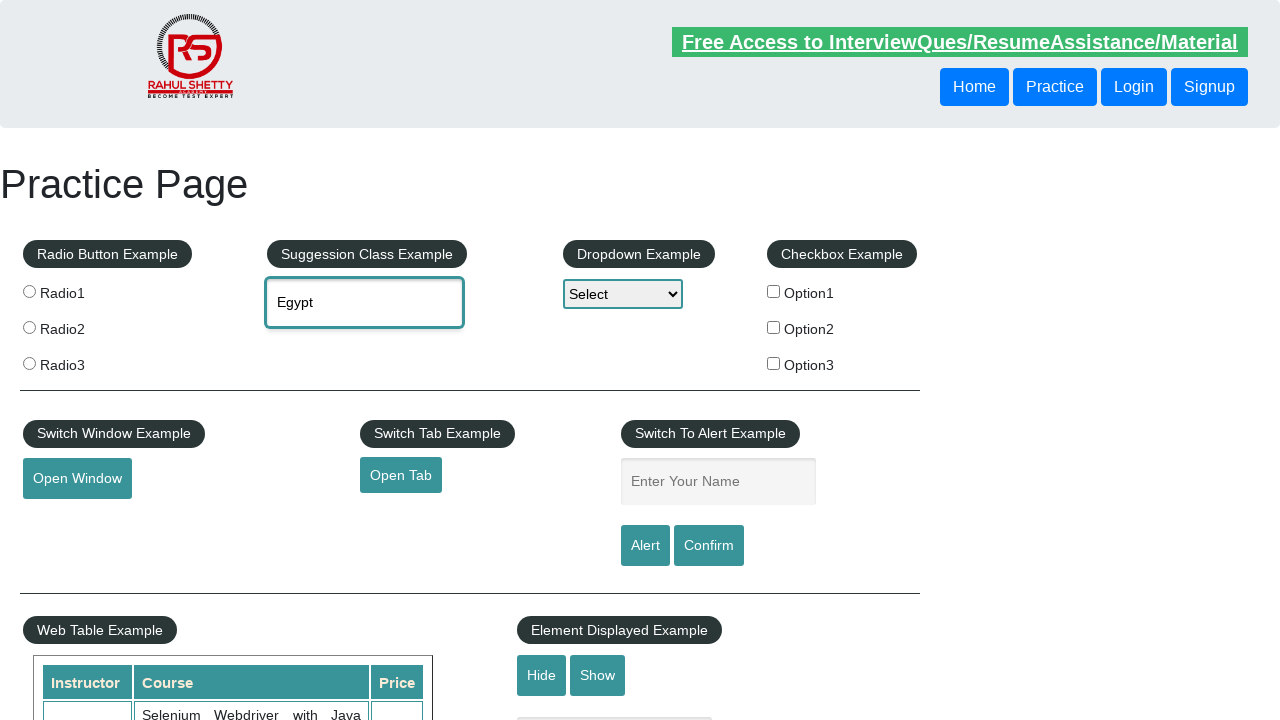

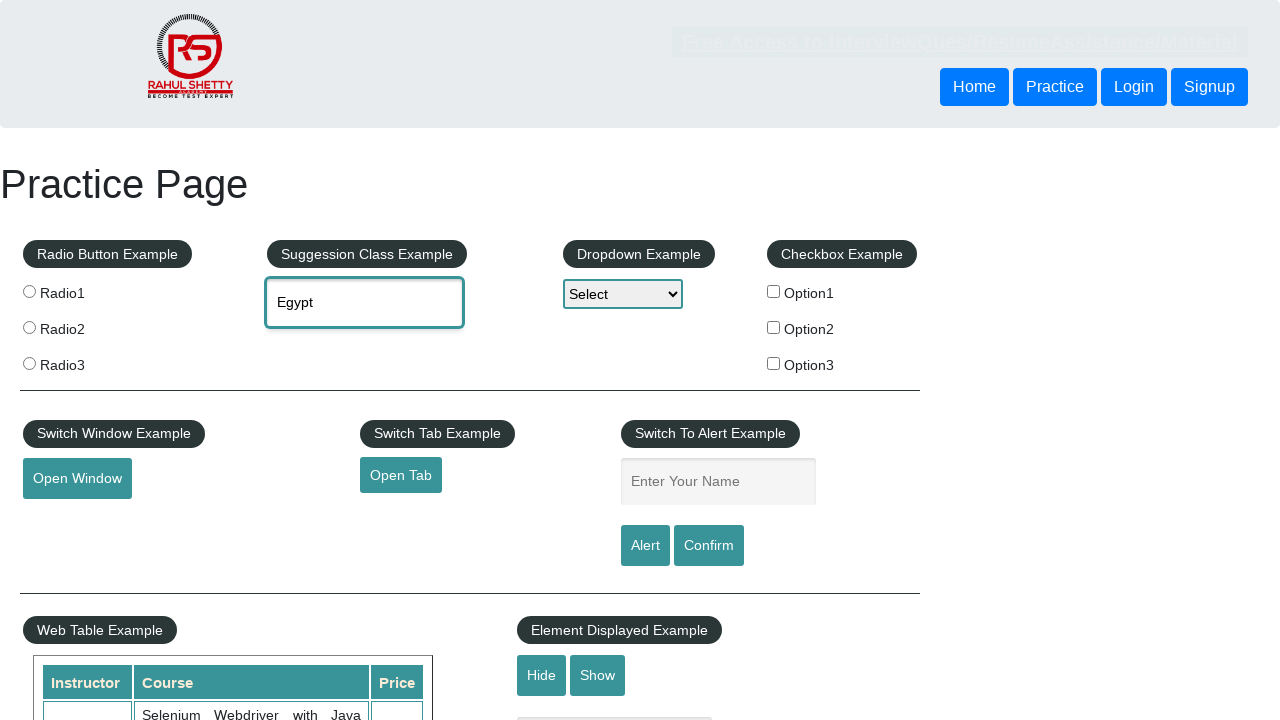